Tests the contact form submission by navigating to the Contact Us page, filling in name, email, and message fields, then clicking submit.

Starting URL: https://shopdemo-alex-hot.koyeb.app/

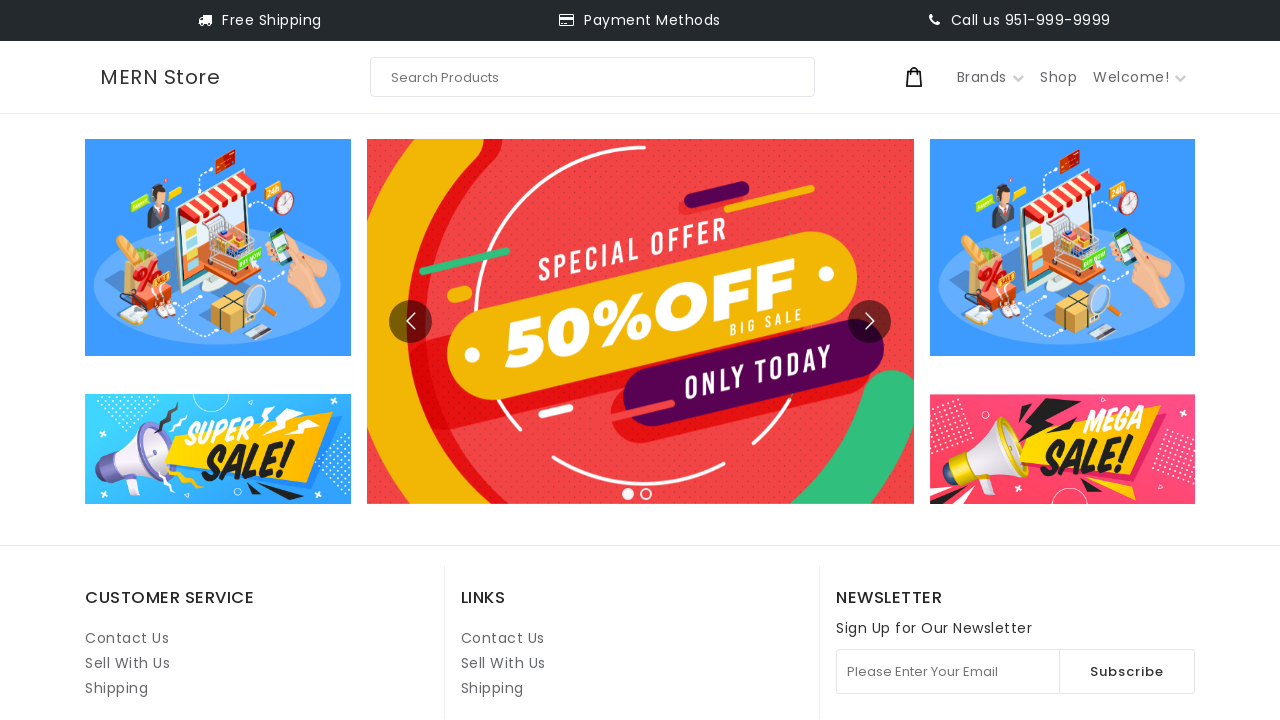

Clicked on Contact Us link at (503, 638) on internal:role=link[name="Contact Us"i] >> nth=1
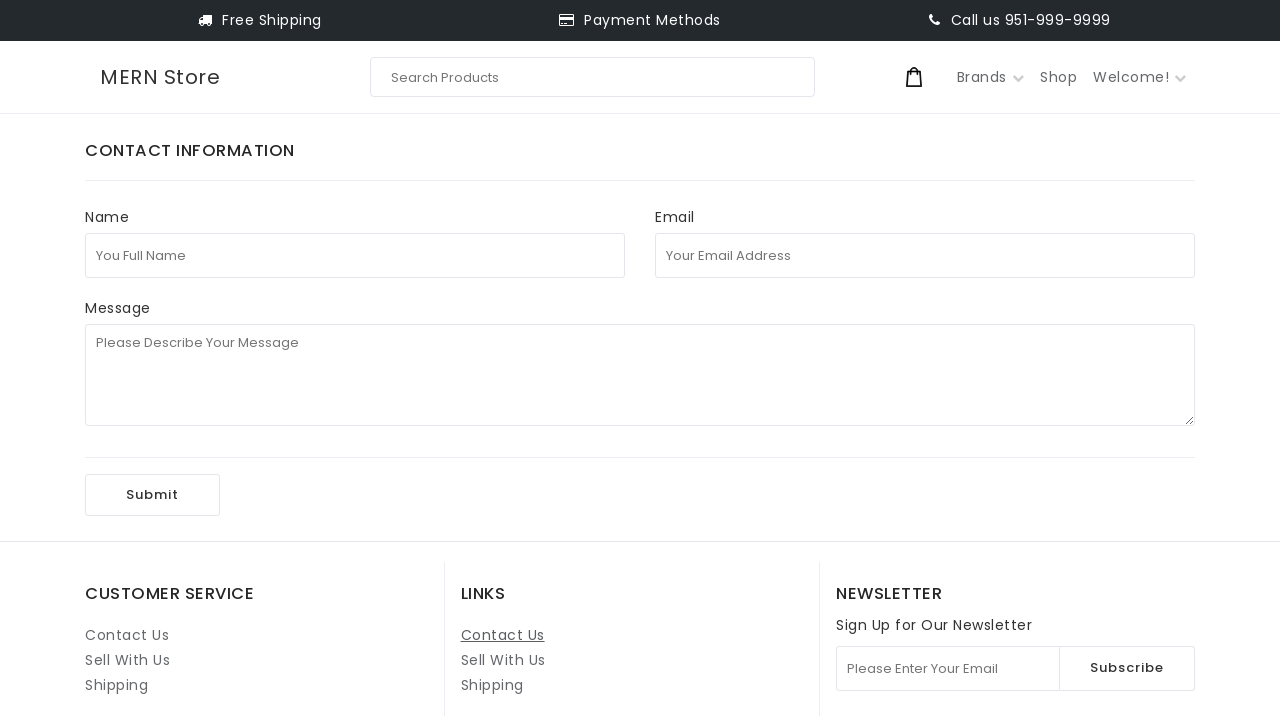

Clicked on full name field at (355, 255) on internal:attr=[placeholder="You Full Name"i]
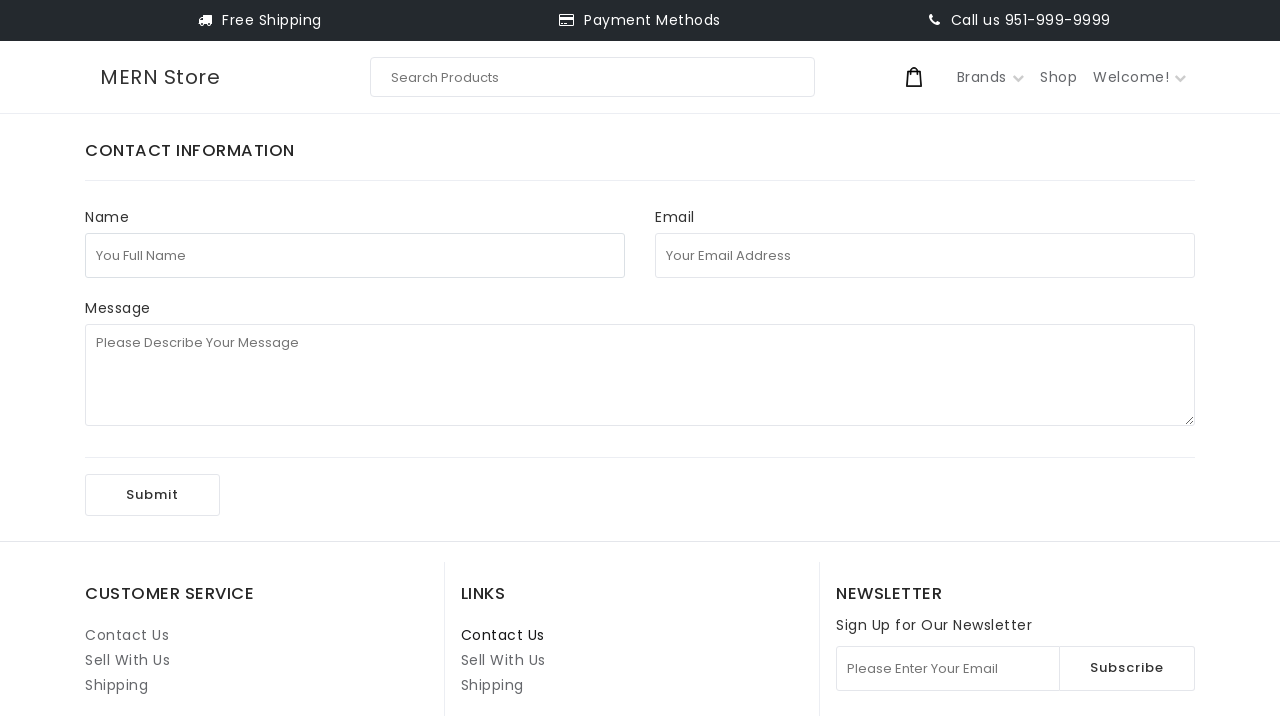

Filled full name field with 'test123' on internal:attr=[placeholder="You Full Name"i]
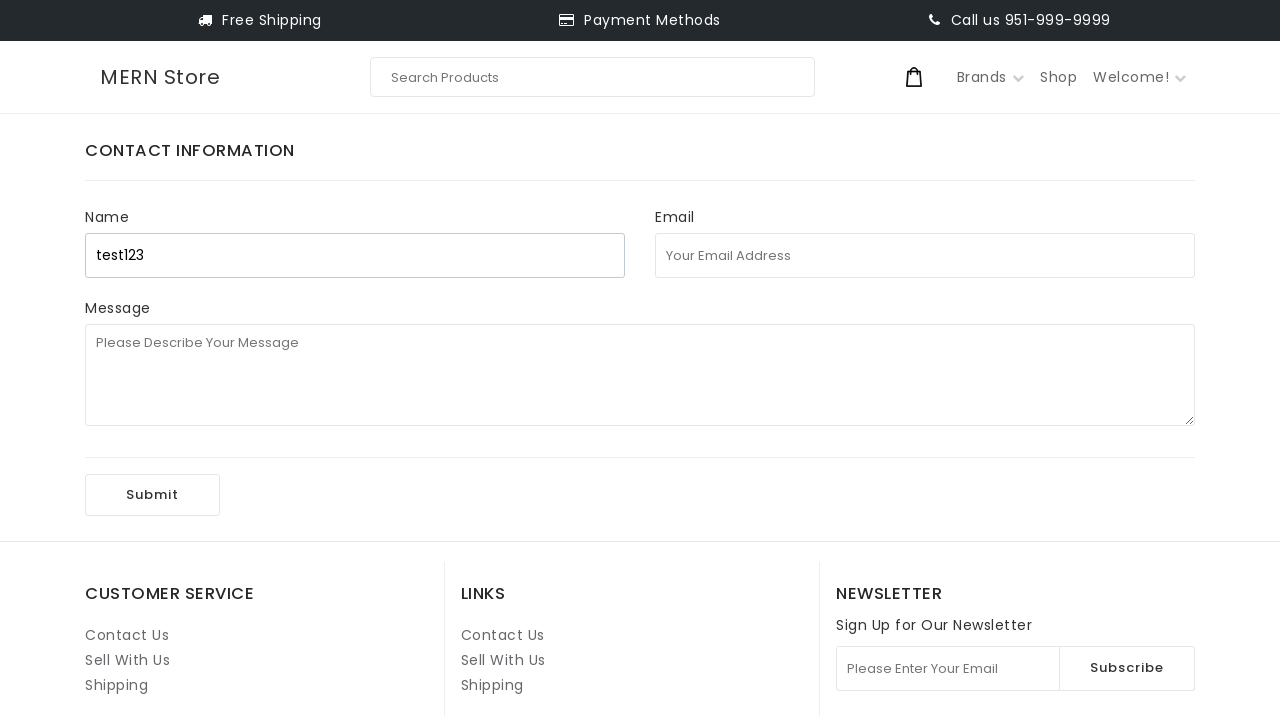

Clicked on email address field at (925, 255) on internal:attr=[placeholder="Your Email Address"i]
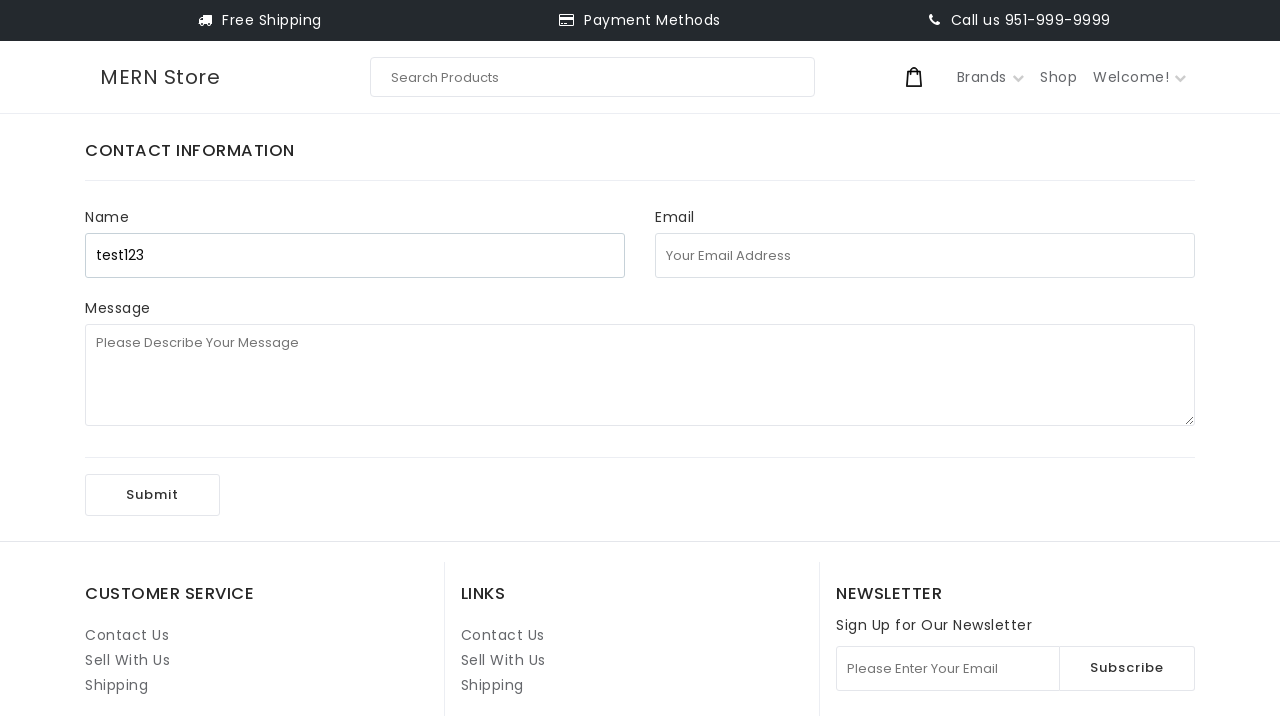

Filled email address field with 'test92847439847@uuu.com' on internal:attr=[placeholder="Your Email Address"i]
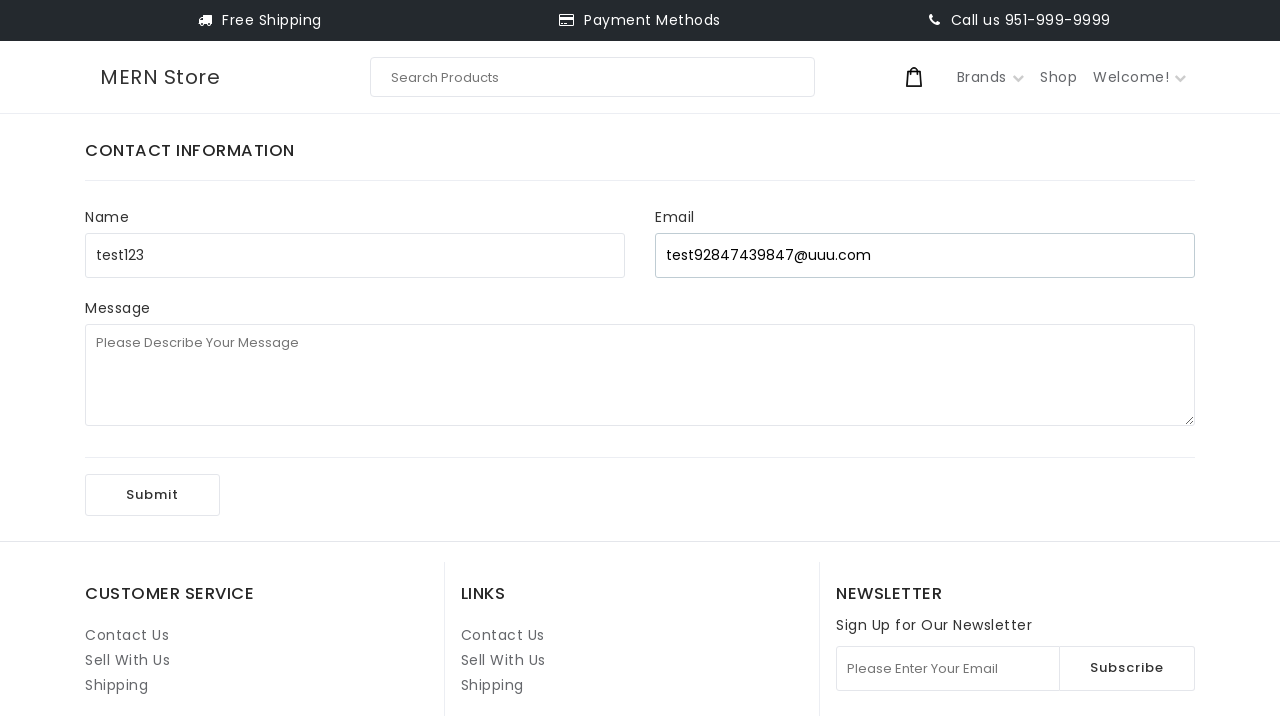

Clicked on message field at (640, 375) on internal:attr=[placeholder="Please Describe Your Message"i]
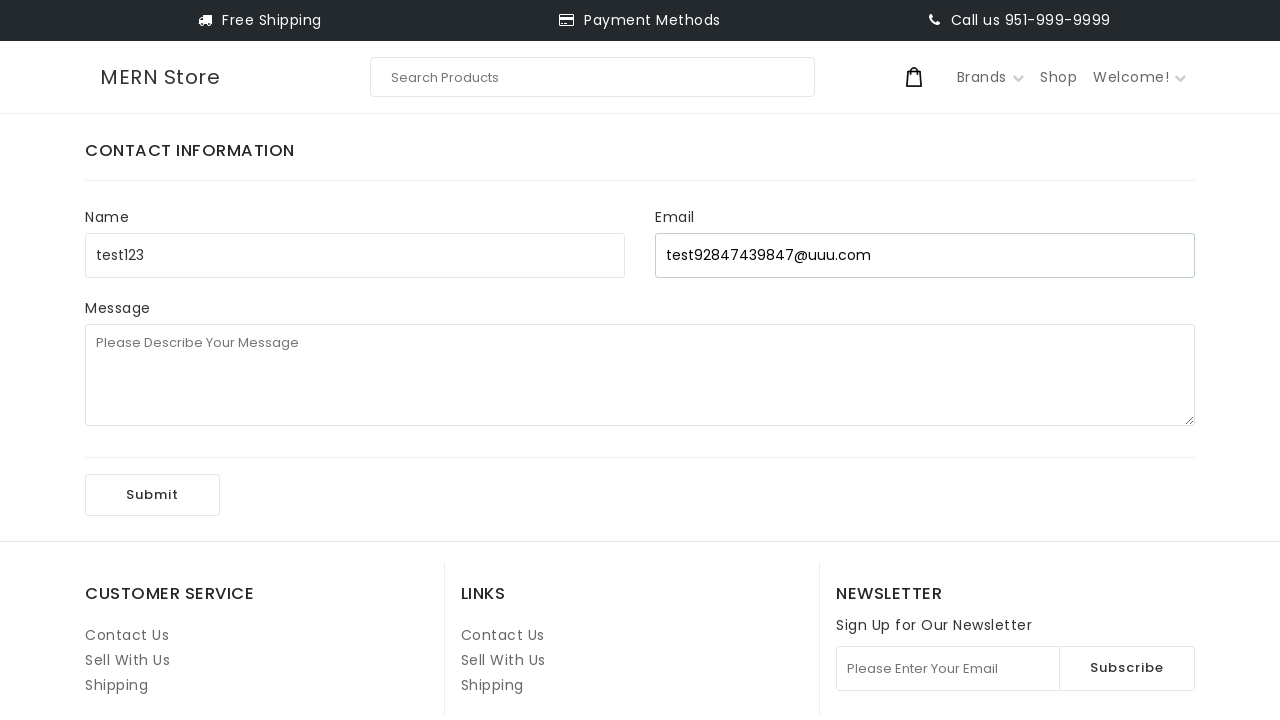

Filled message field with '1st playwright test' on internal:attr=[placeholder="Please Describe Your Message"i]
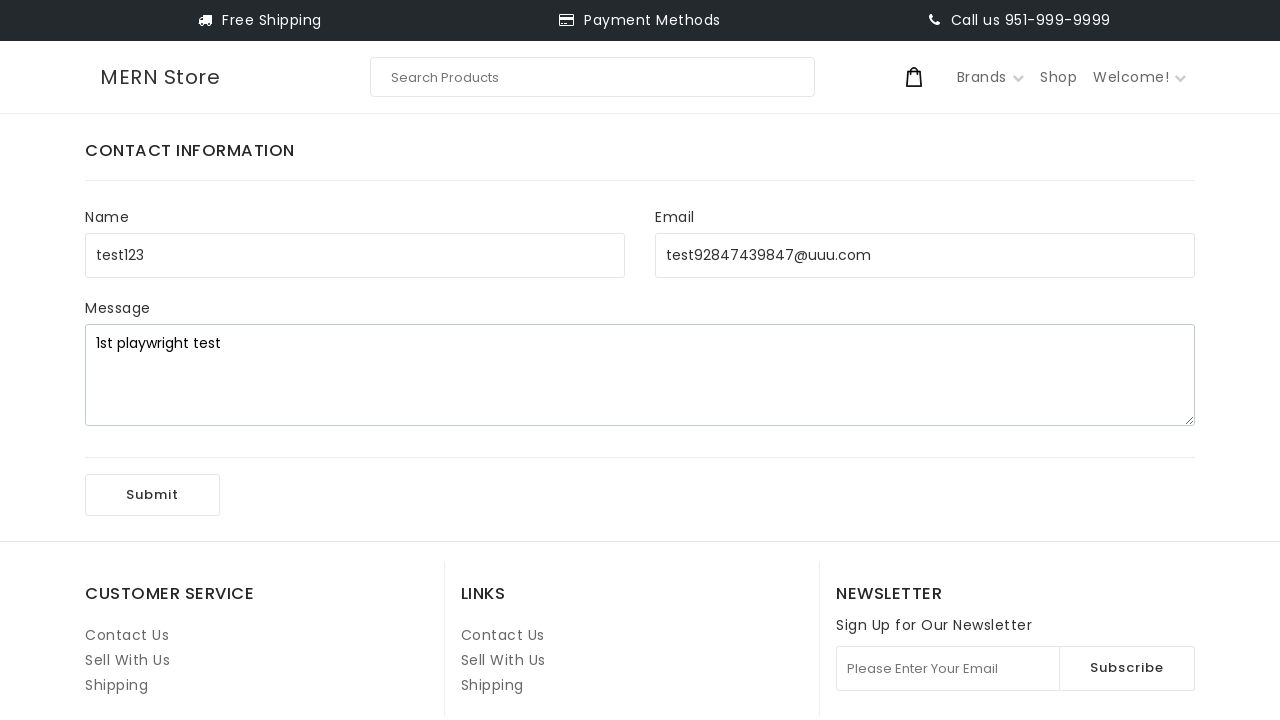

Clicked Submit button to submit the contact form at (152, 495) on internal:role=button[name="Submit"i]
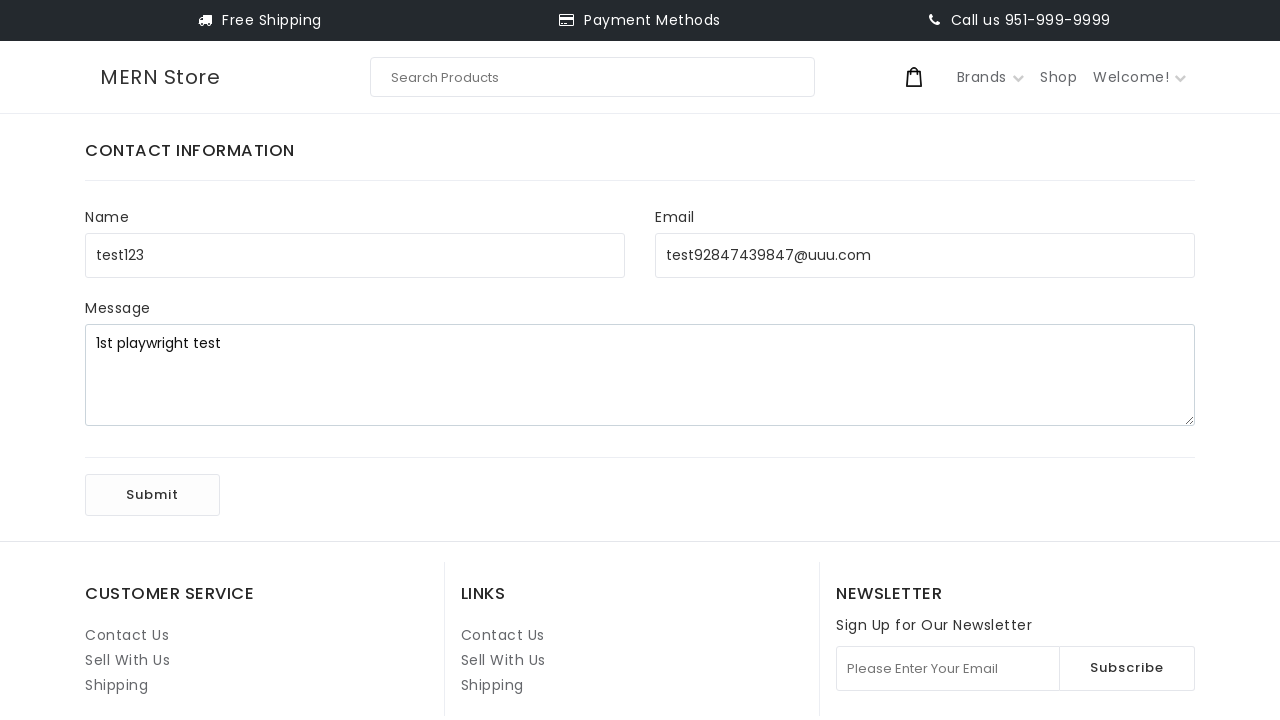

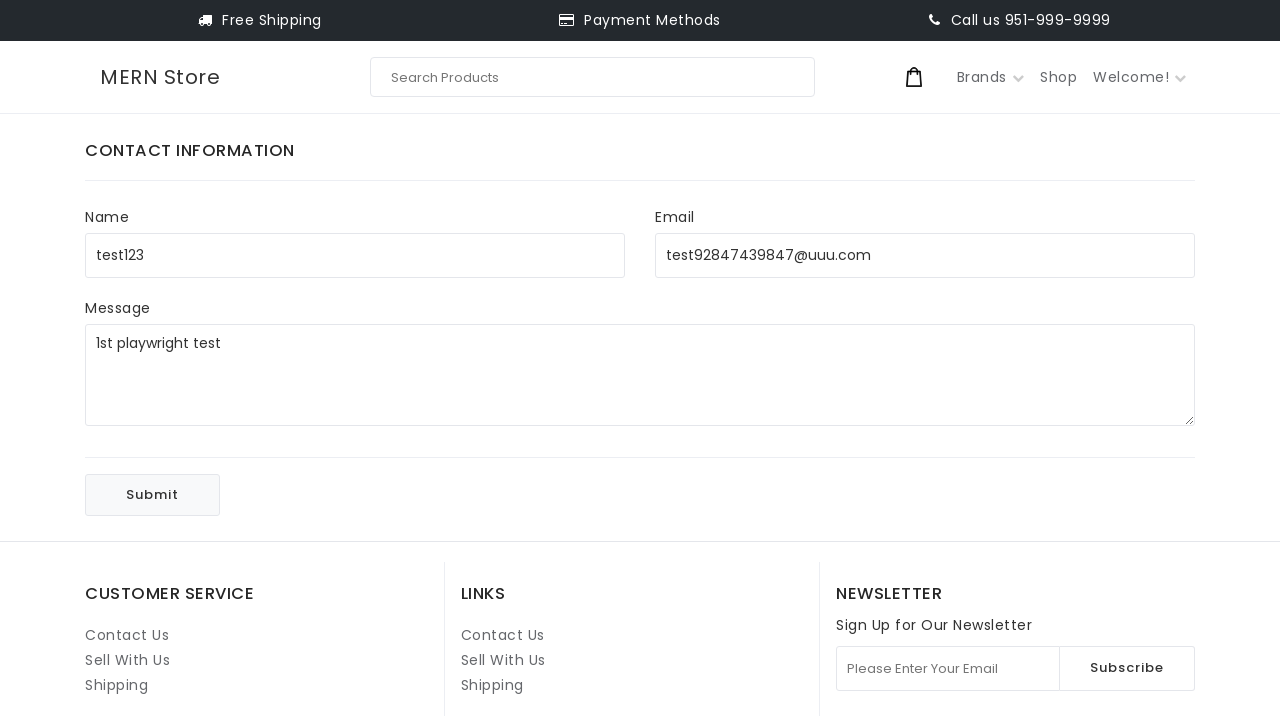